Tests SPA navigation by clicking a link and verifying that the page updates content without a full page reload by checking the navigation type is 'navigate' rather than 'reload'

Starting URL: https://www.salesforce.com

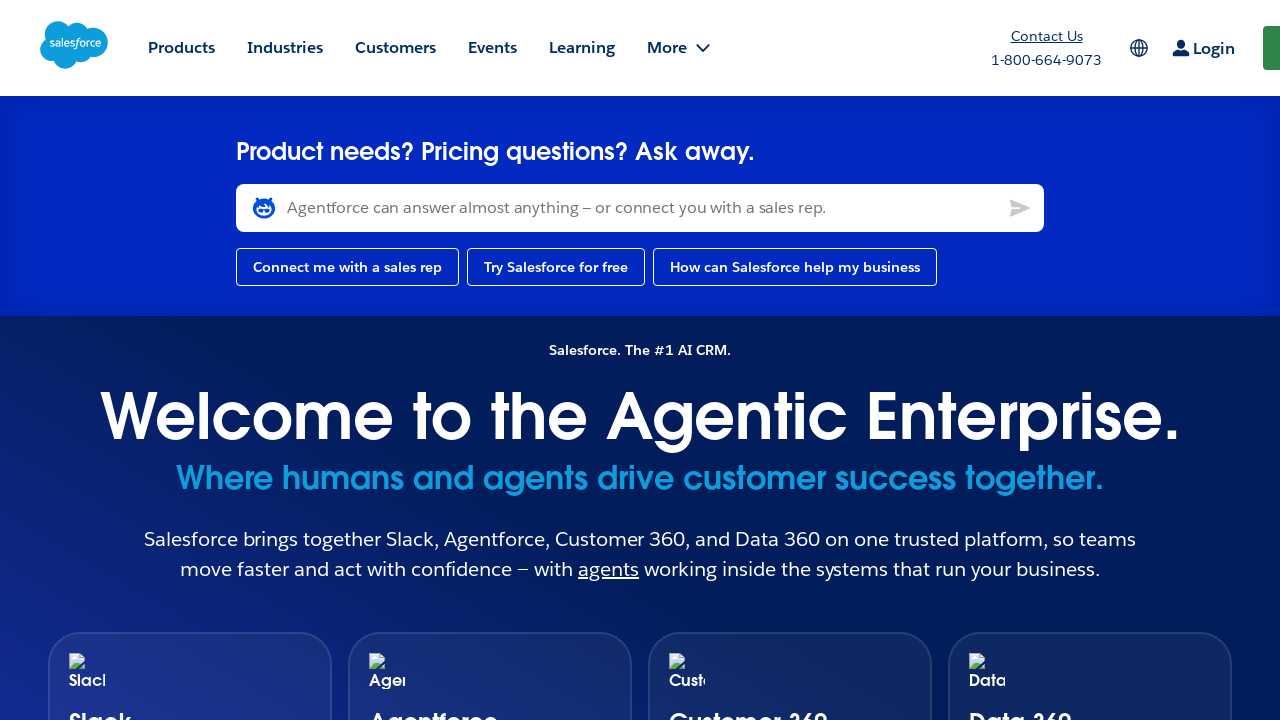

Captured initial performance data from navigation timing API
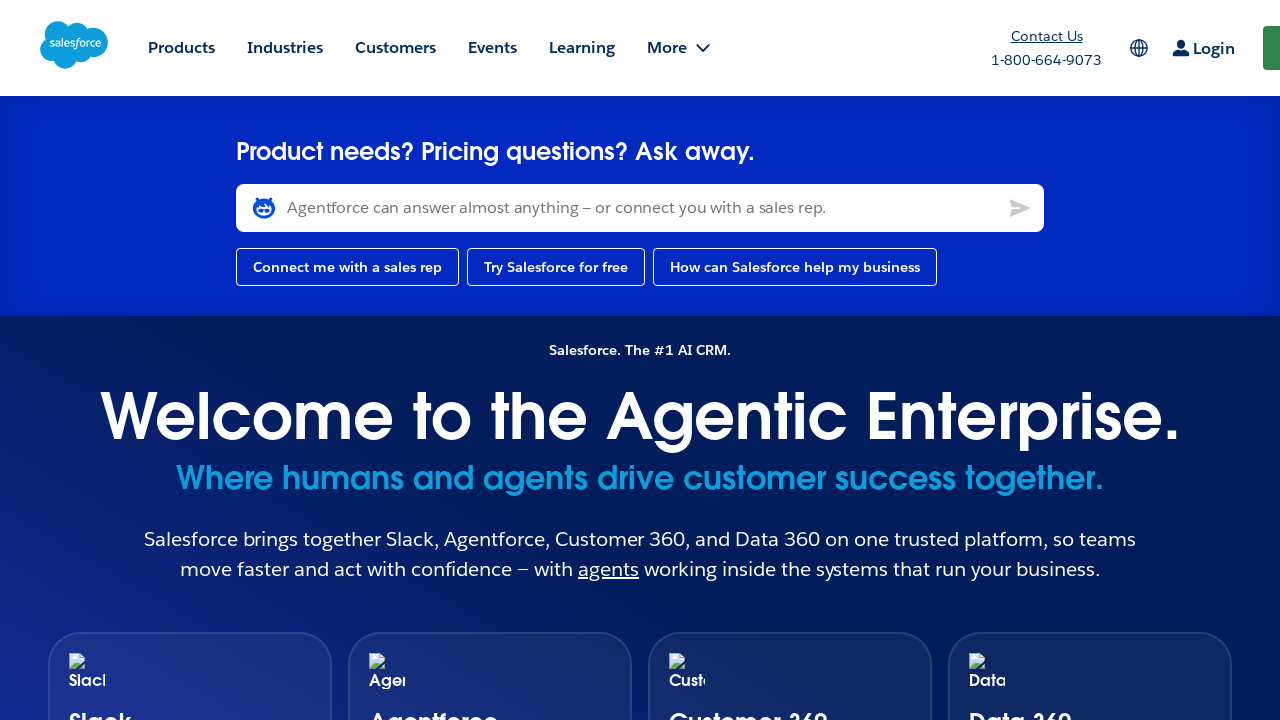

Clicked products navigation link to trigger SPA navigation at (790, 632) on a[href*="/products"]
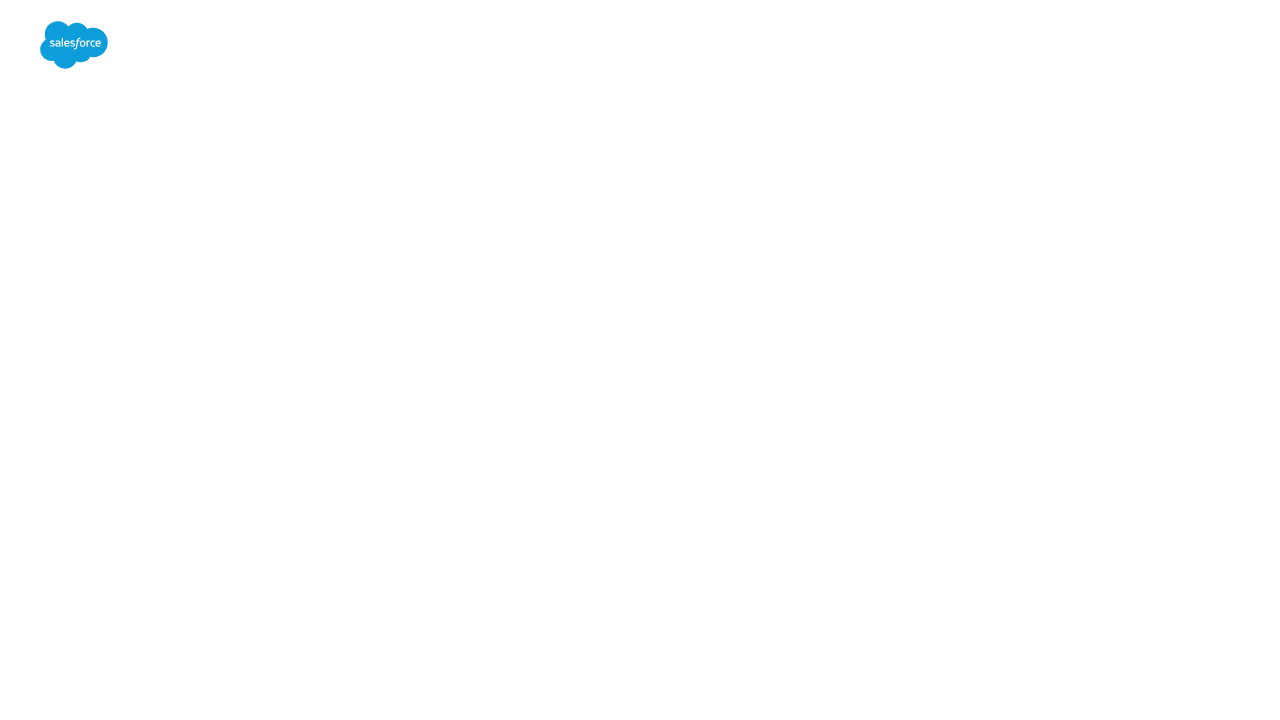

Waited for page load state to complete
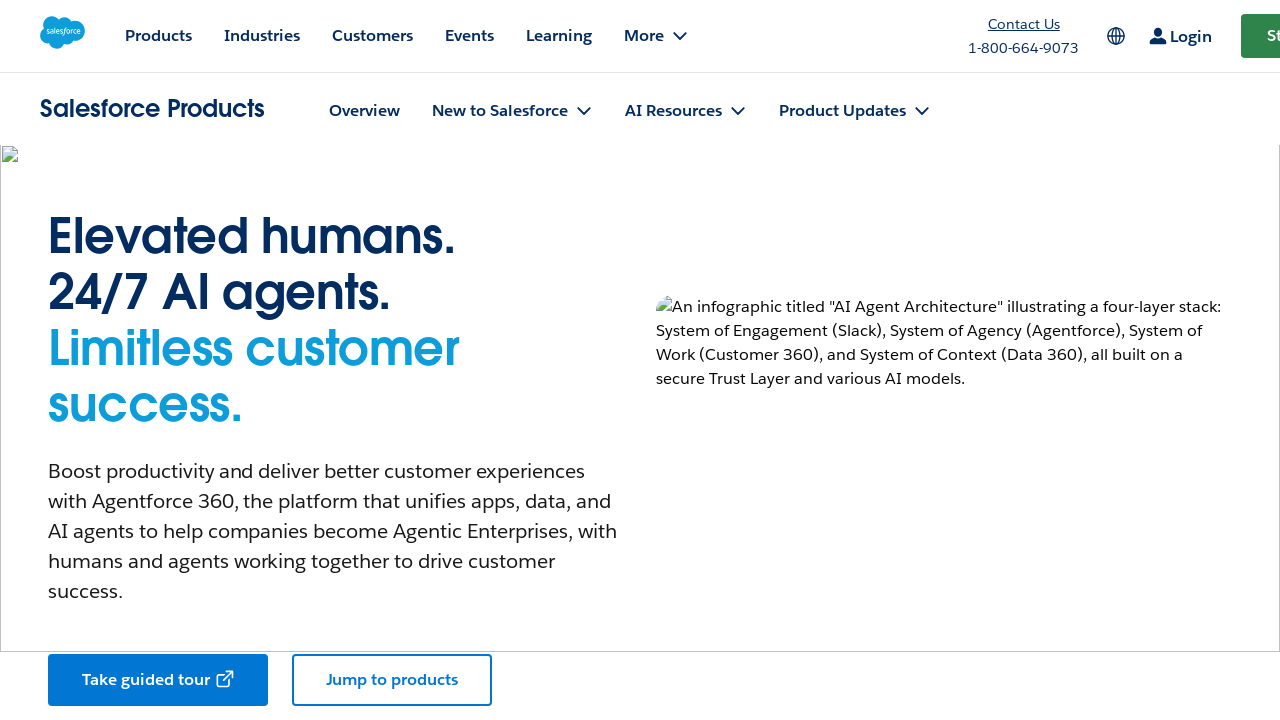

Captured post-navigation performance data from navigation timing API
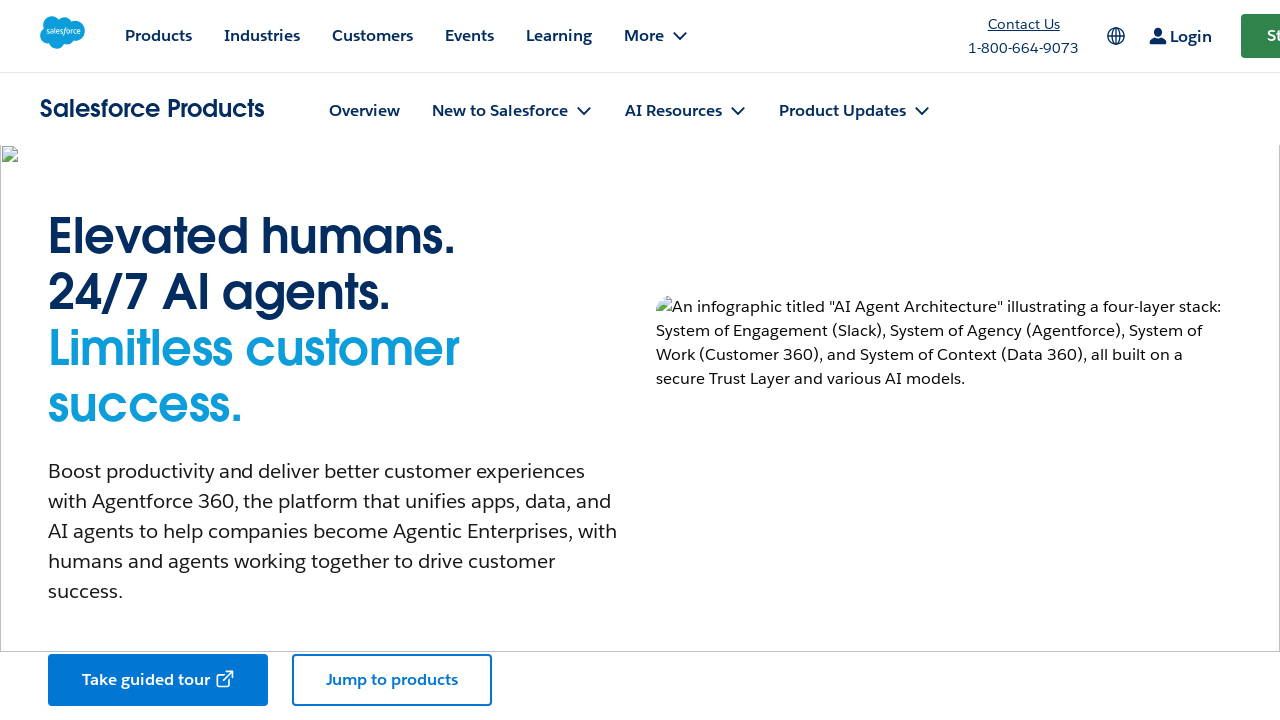

Verified navigation type is 'navigate' confirming SPA navigation without full page reload
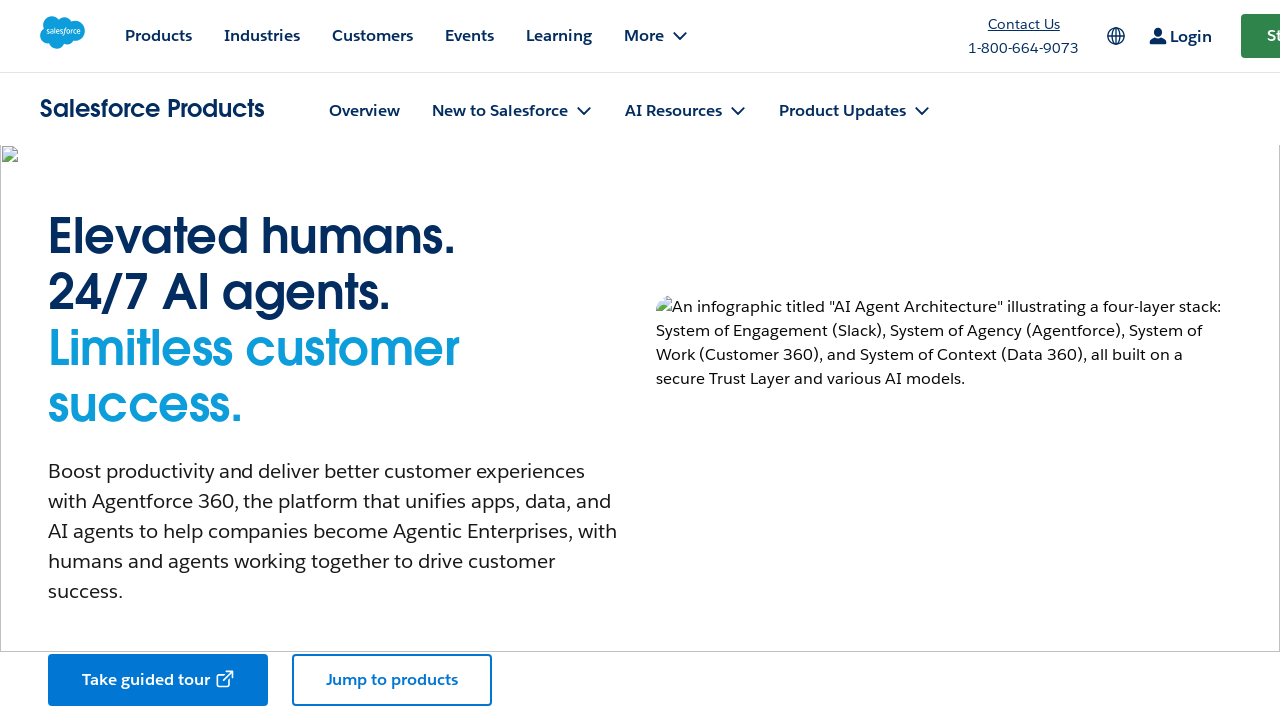

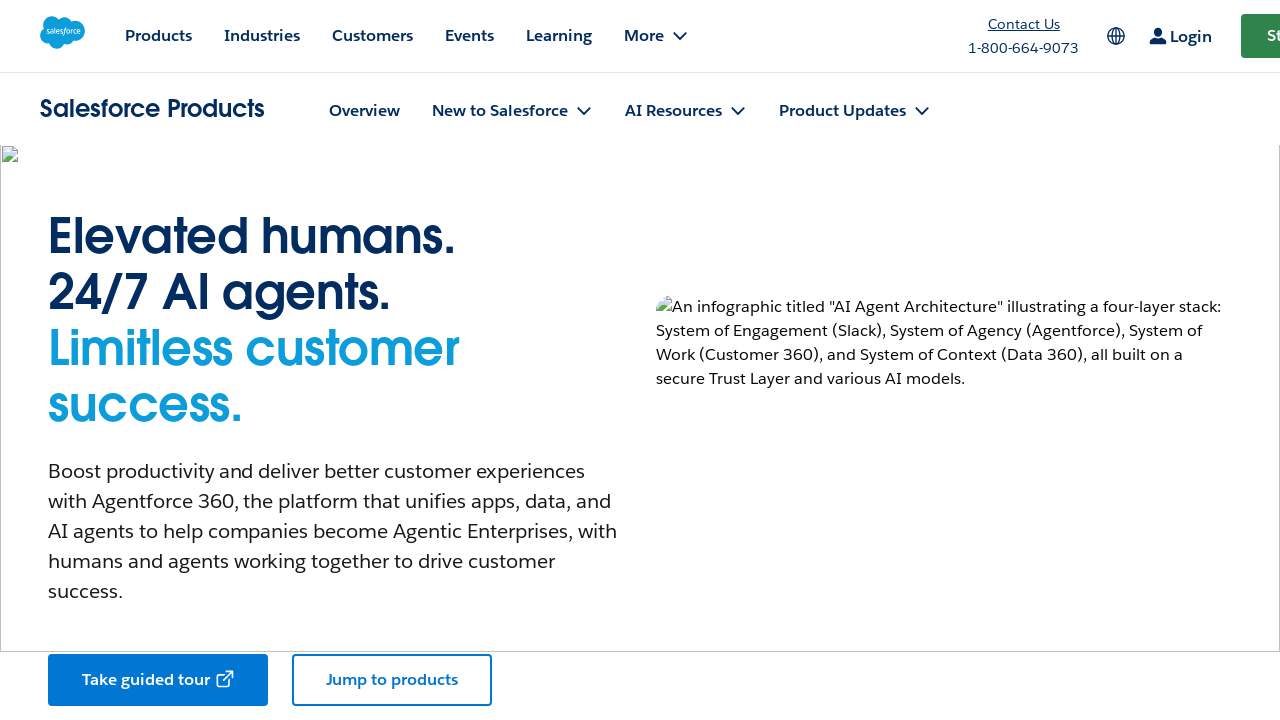